Tests responsive layout of a landing page by resizing the browser window to various device dimensions including mobile, tablet, and desktop sizes to verify the page renders correctly at different viewport sizes.

Starting URL: https://www.si-global.com/landing/global-study-conference/

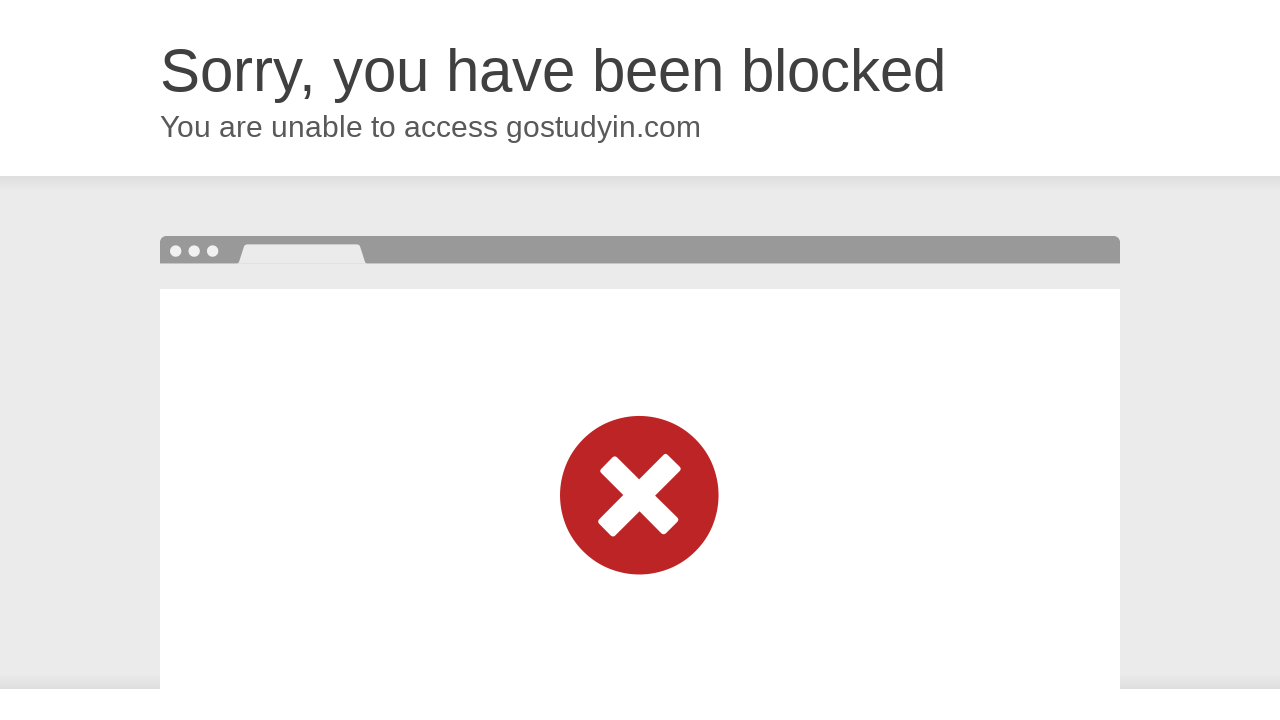

Set viewport size to 360x640 for Mobile Portrait
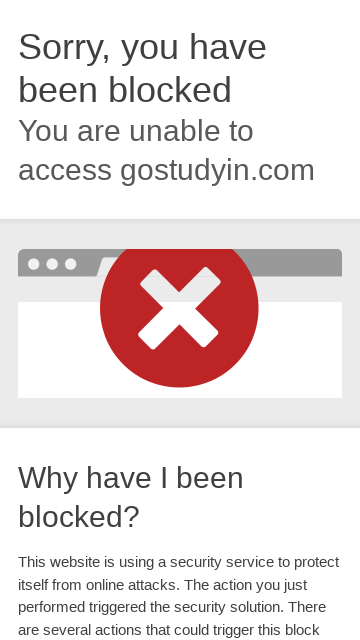

Page loaded and adjusted to Mobile Portrait dimensions
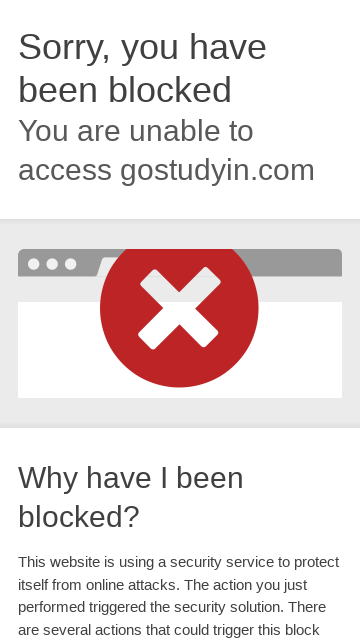

Set viewport size to 375x812 for iPhone X
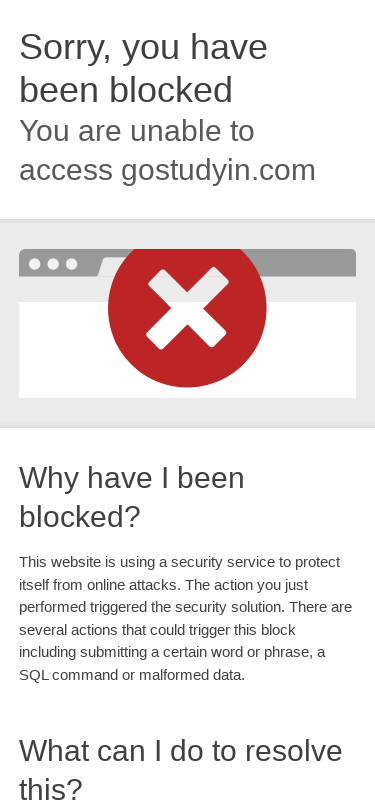

Page loaded and adjusted to iPhone X dimensions
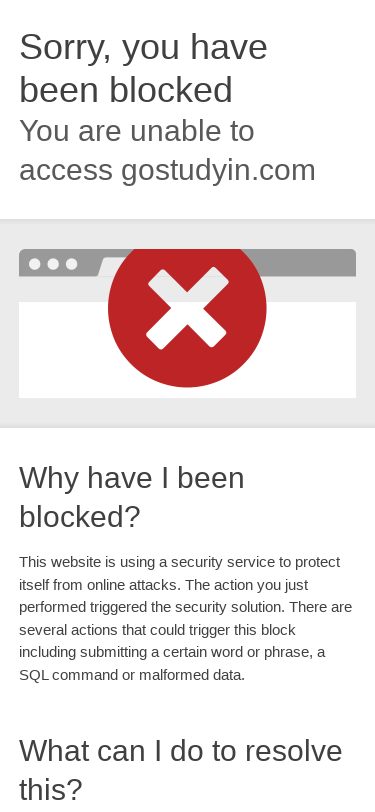

Set viewport size to 412x869 for Galaxy Note 10
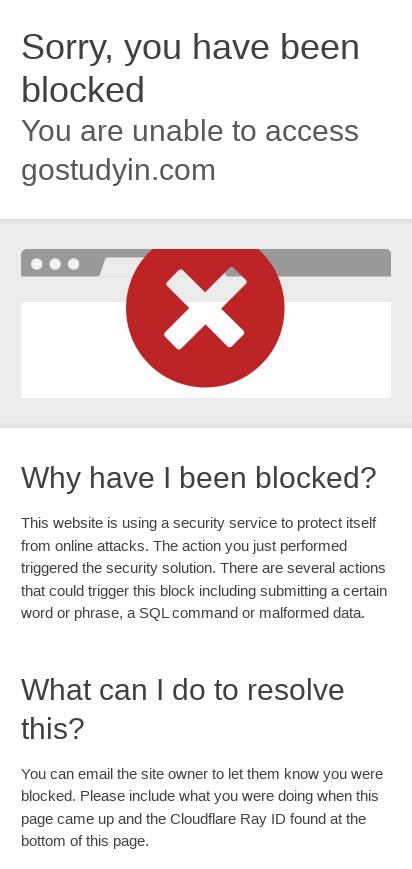

Page loaded and adjusted to Galaxy Note 10 dimensions
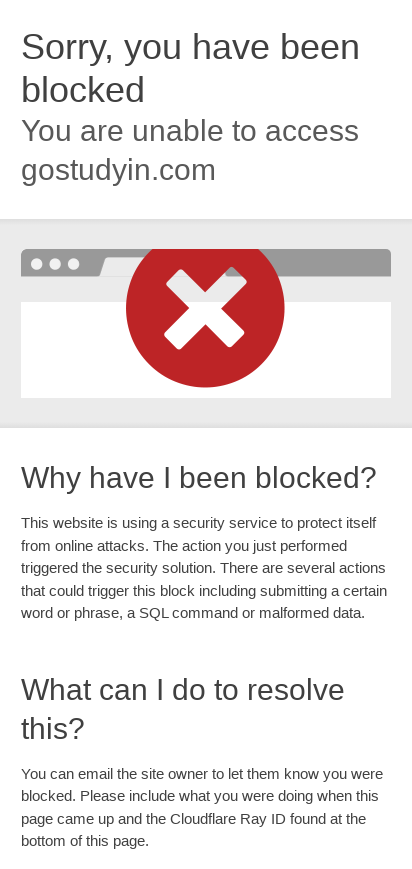

Set viewport size to 768x1024 for iPad Mini
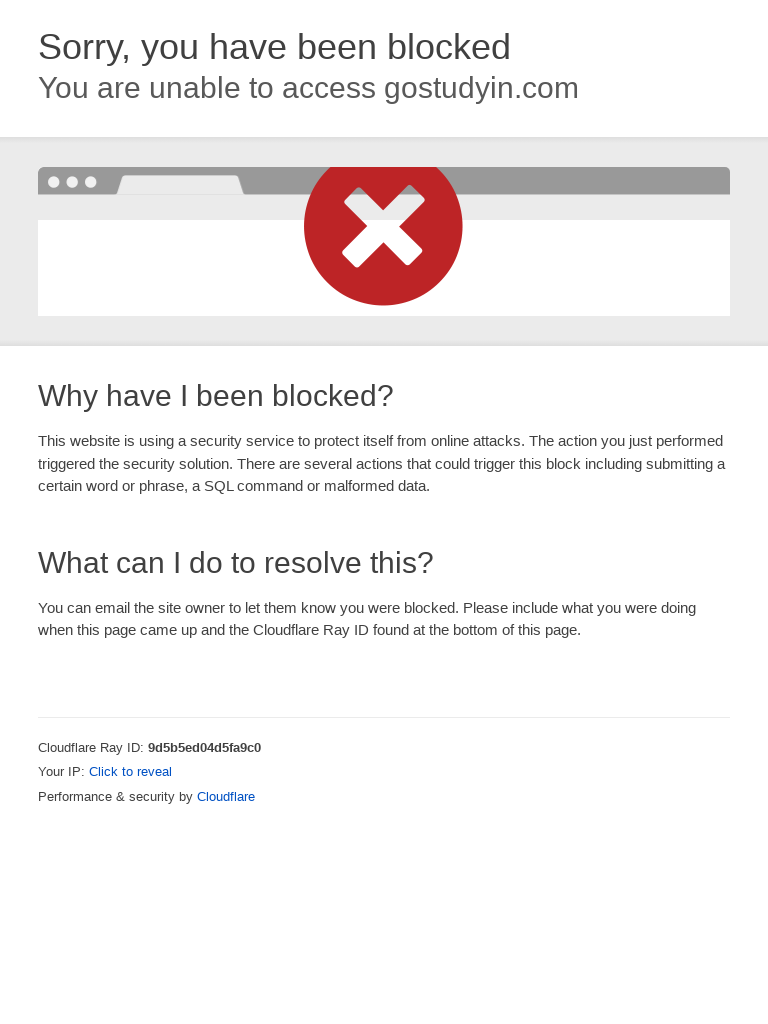

Page loaded and adjusted to iPad Mini dimensions
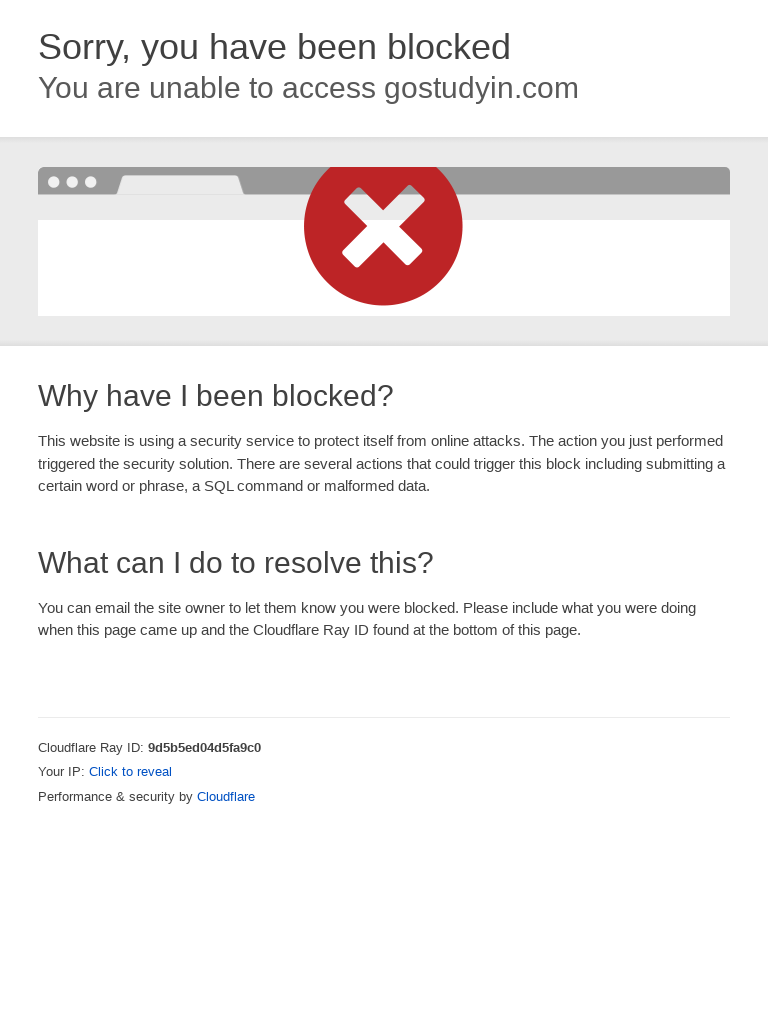

Set viewport size to 1024x768 for Tablet Landscape
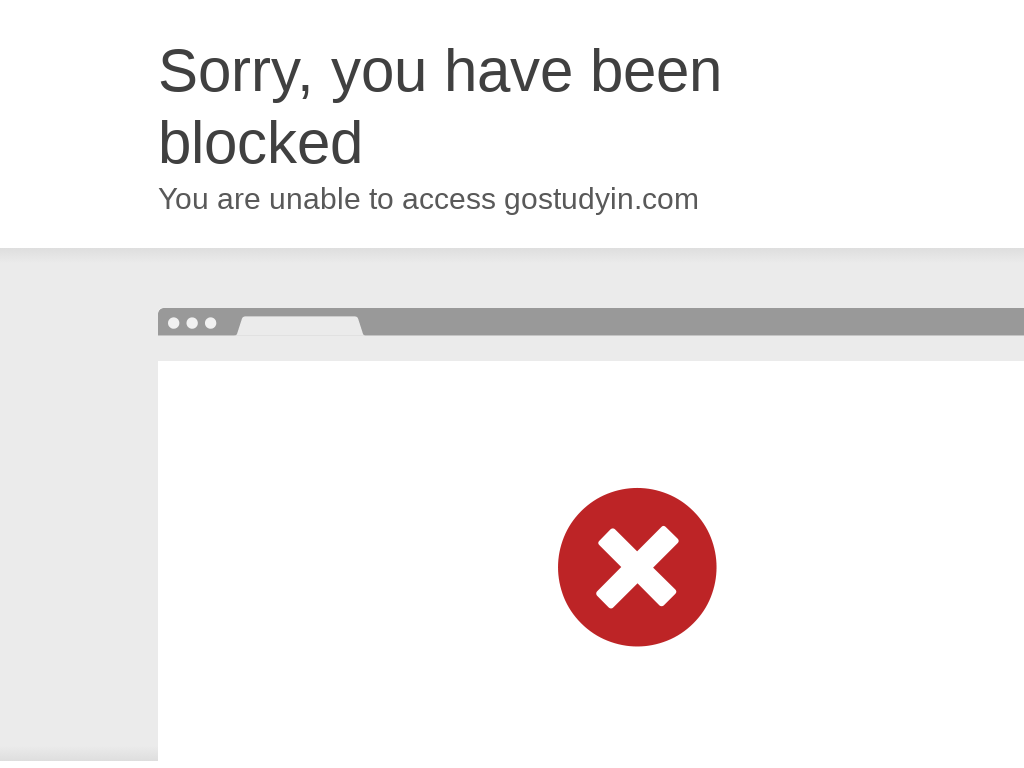

Page loaded and adjusted to Tablet Landscape dimensions
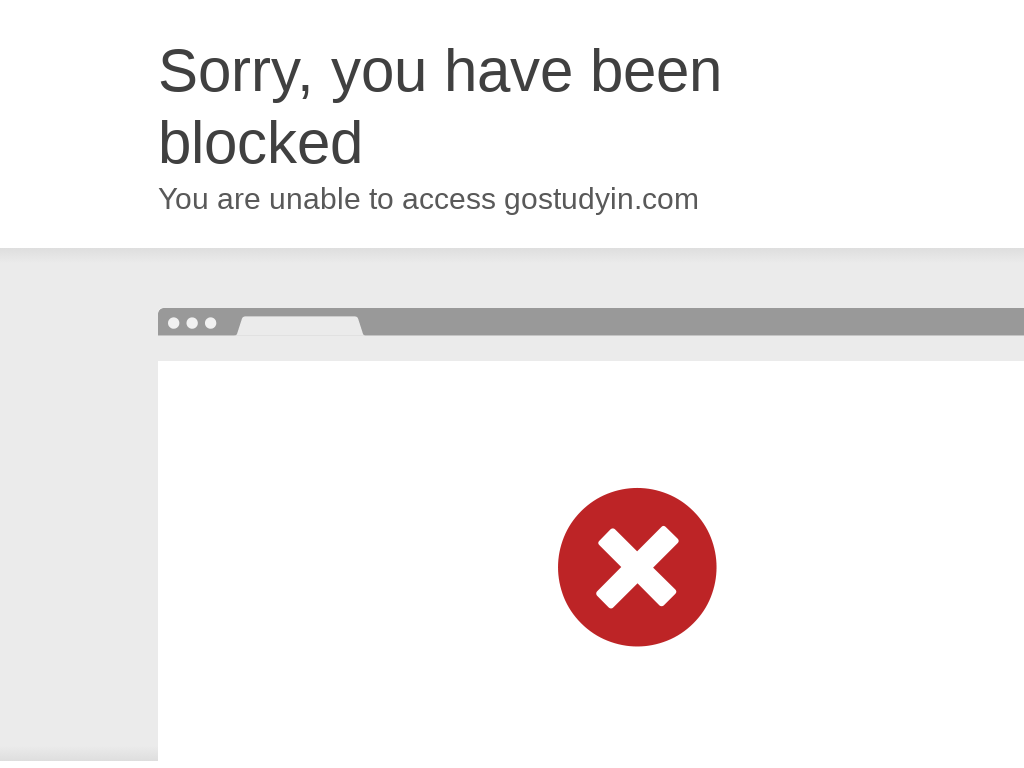

Set viewport size to 1024x1366 for iPad Pro
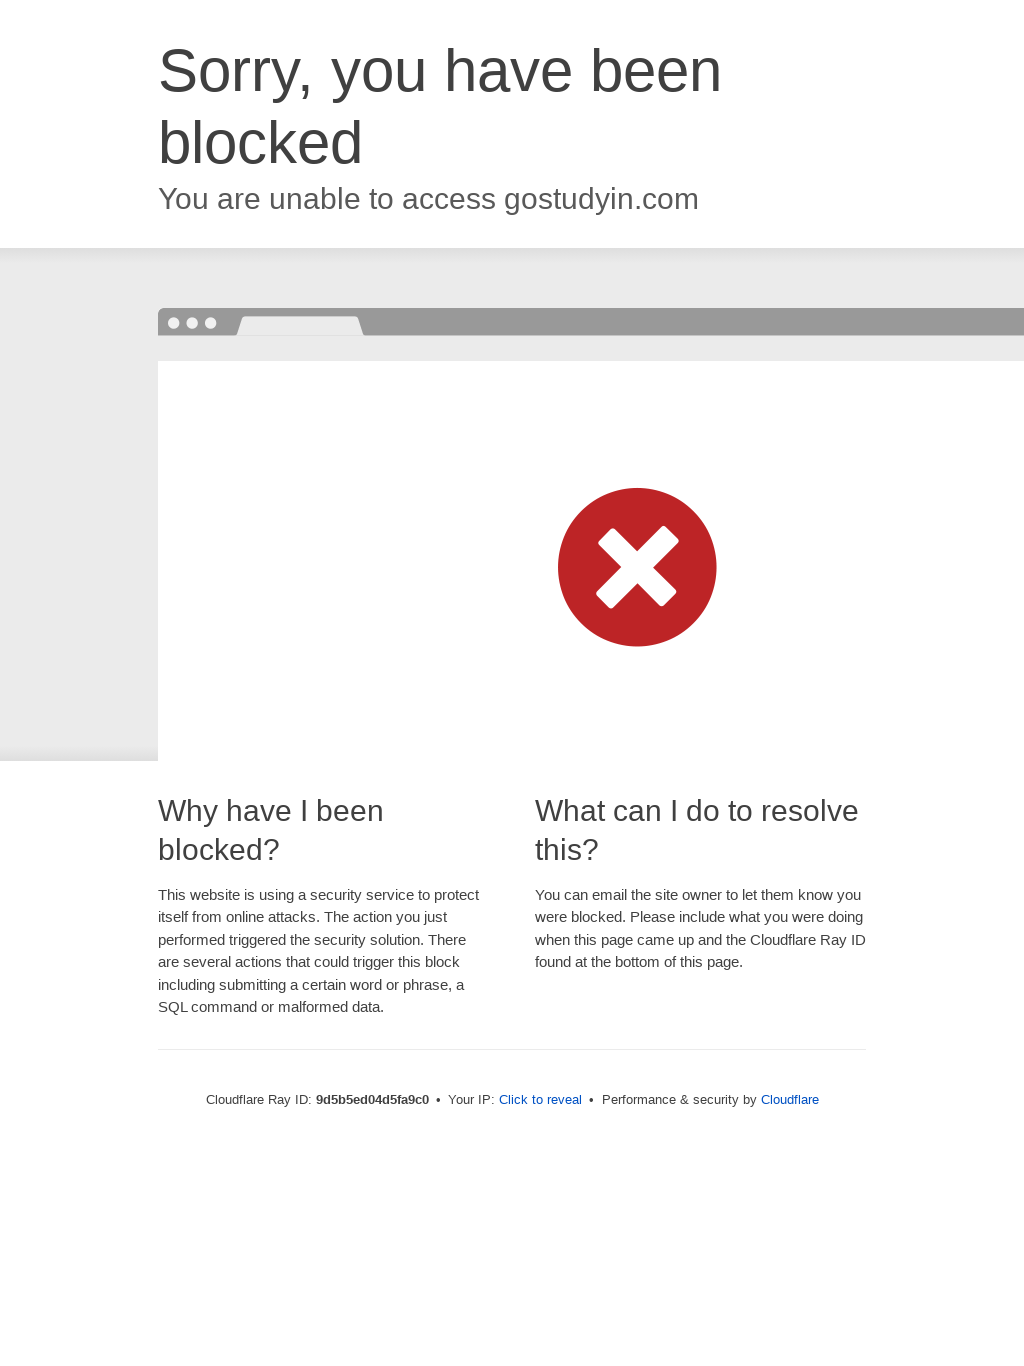

Page loaded and adjusted to iPad Pro dimensions
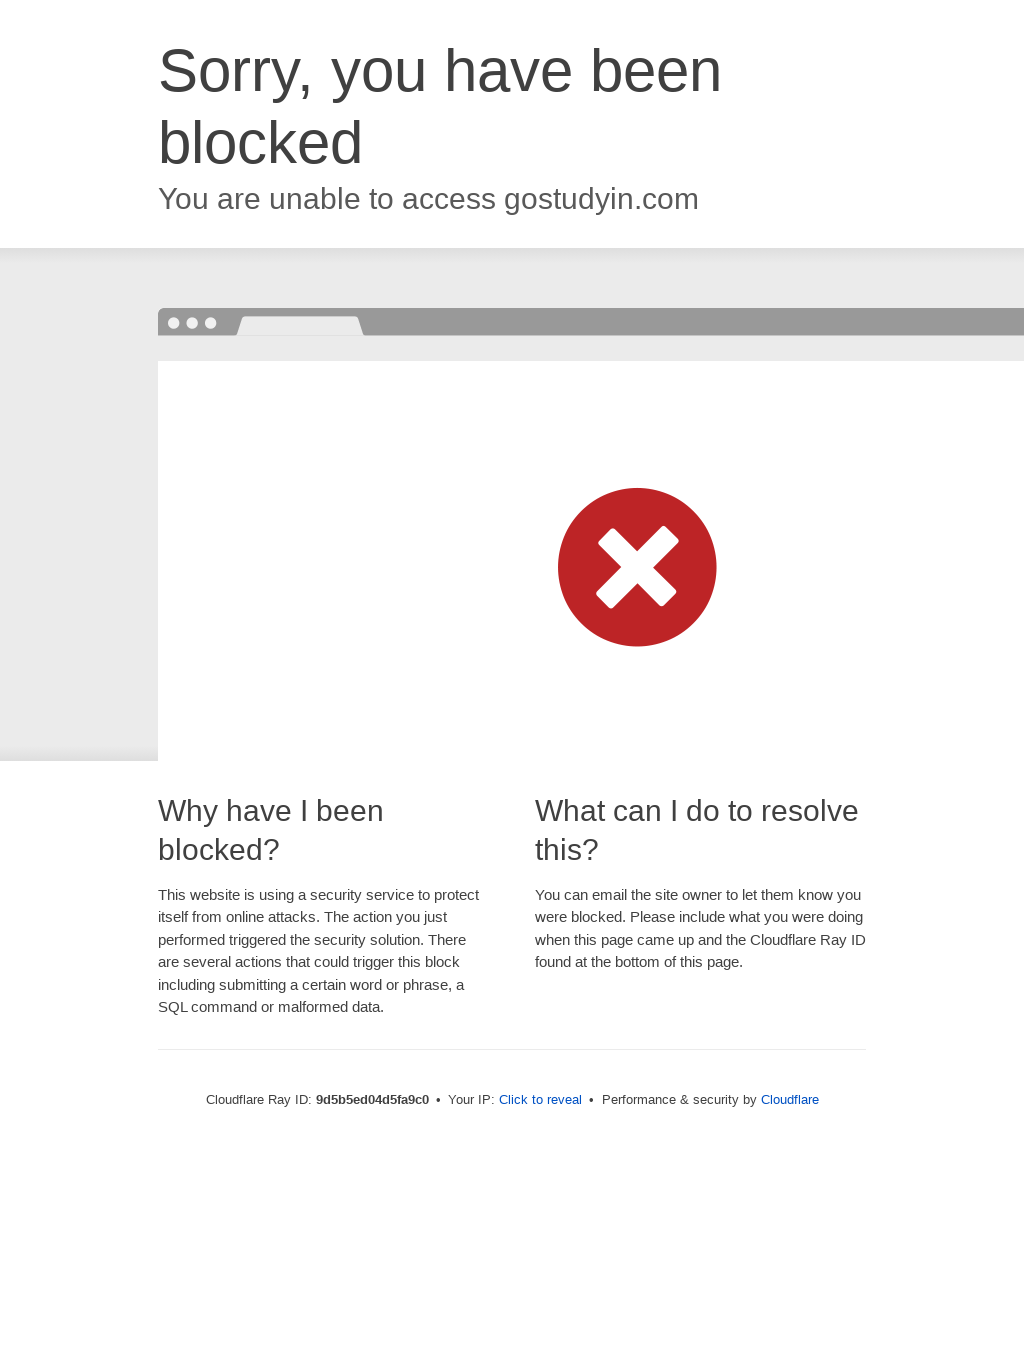

Set viewport size to 1366x768 for Desktop
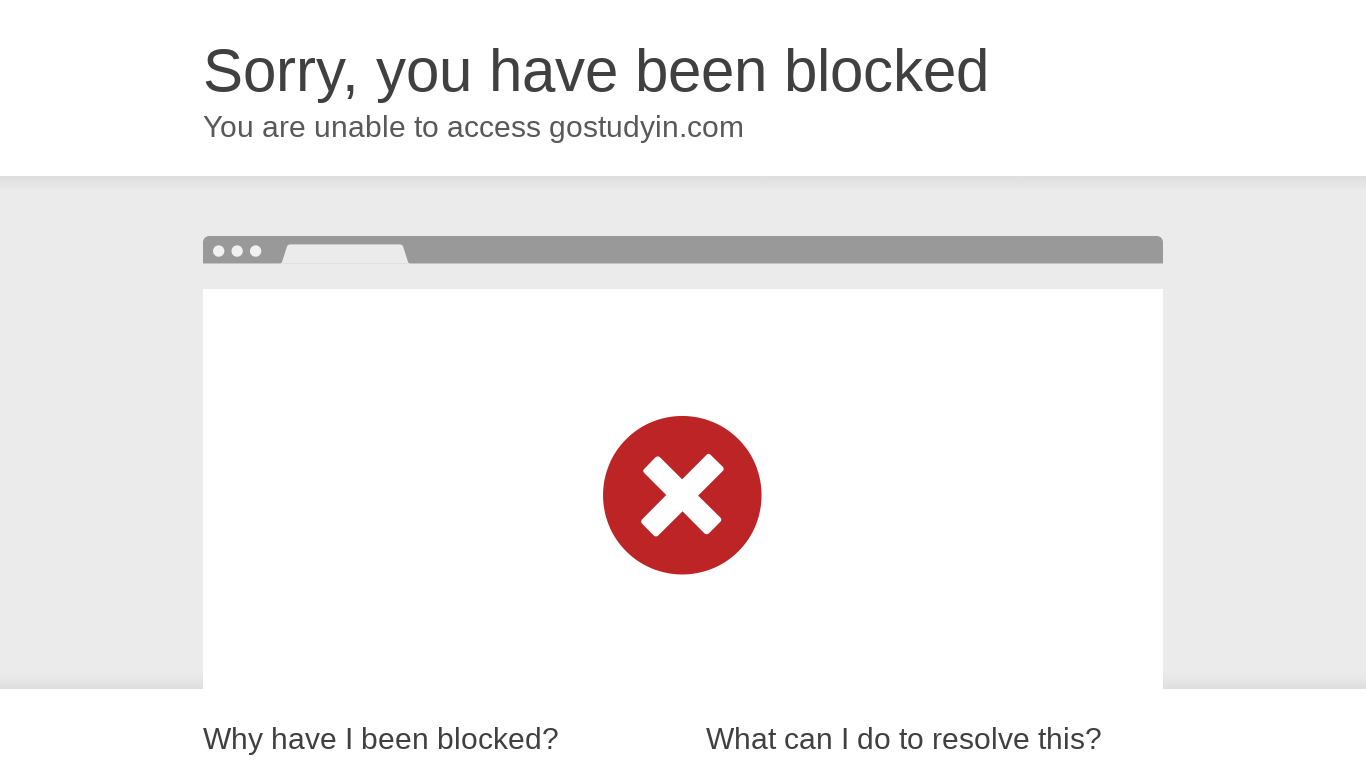

Page loaded and adjusted to Desktop dimensions
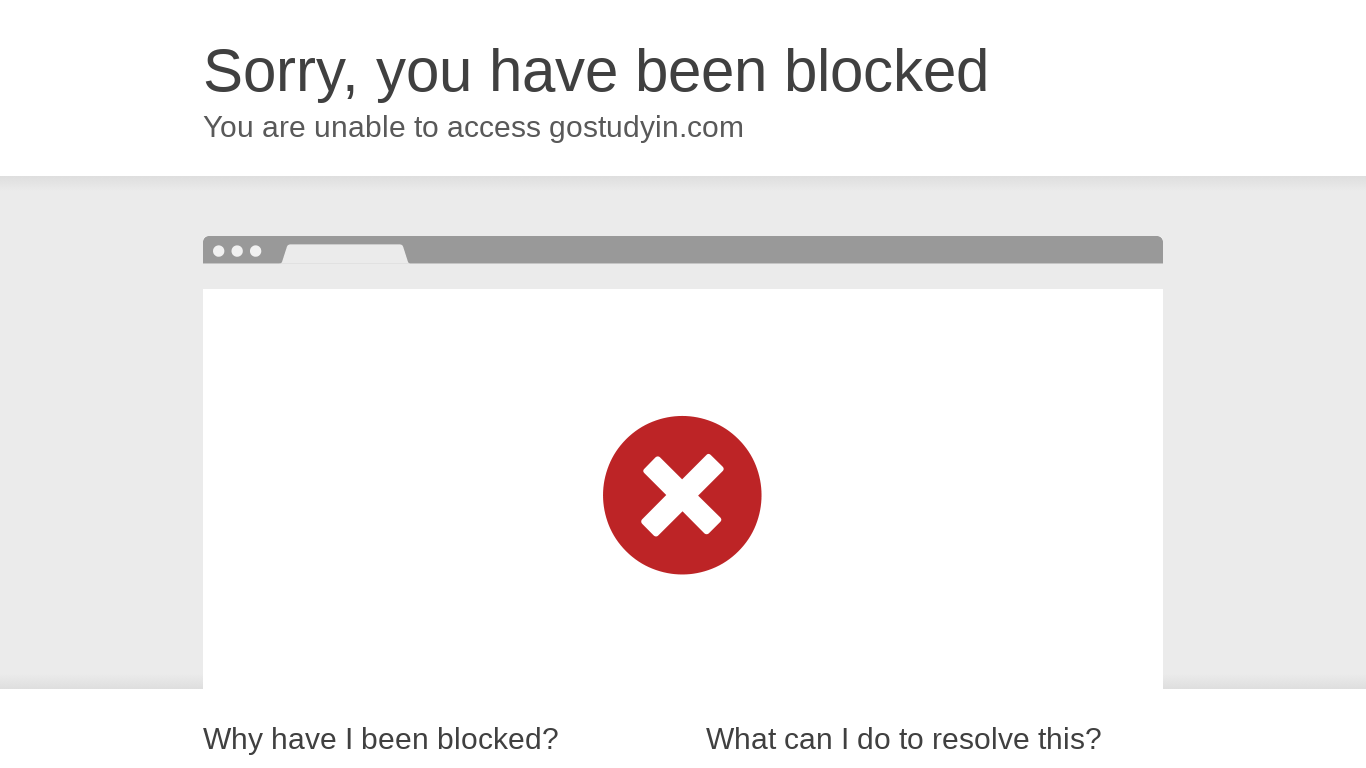

Set viewport size to 1920x1080 for Large Desktop
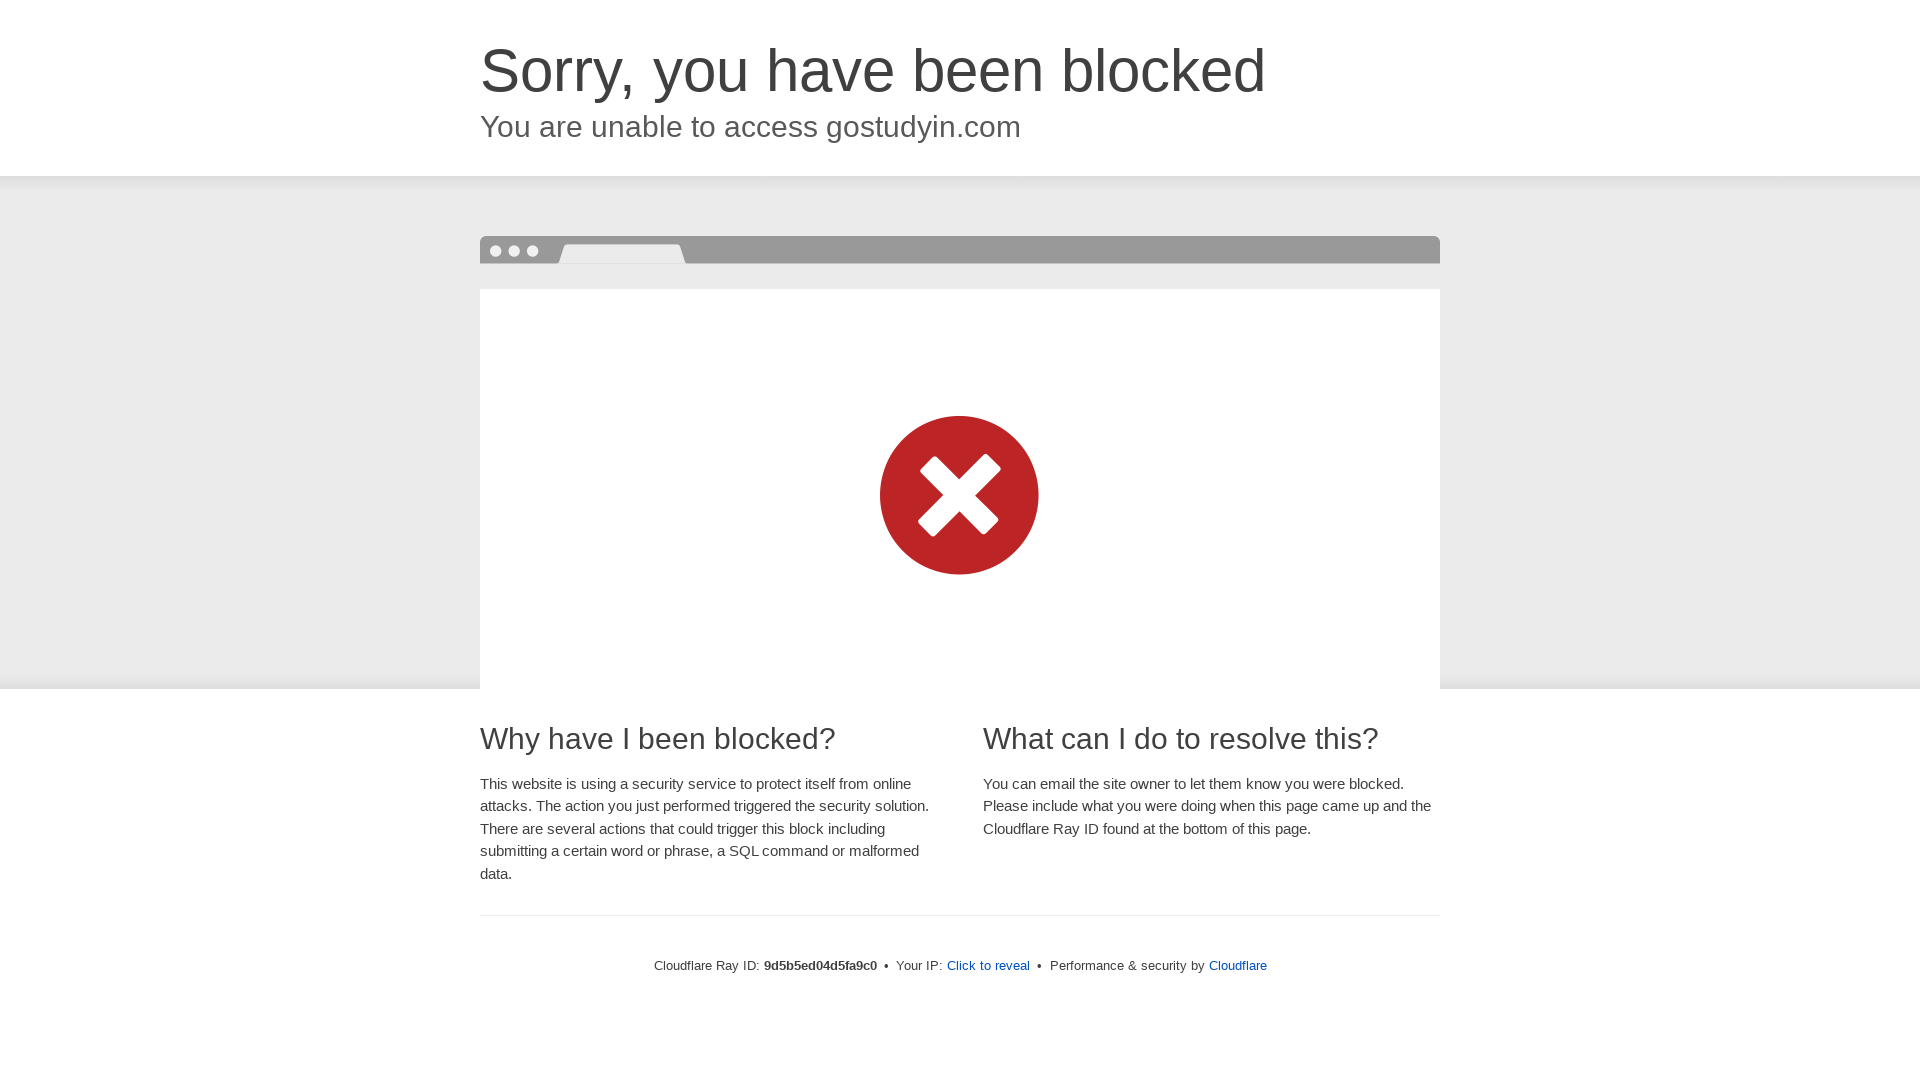

Page loaded and adjusted to Large Desktop dimensions
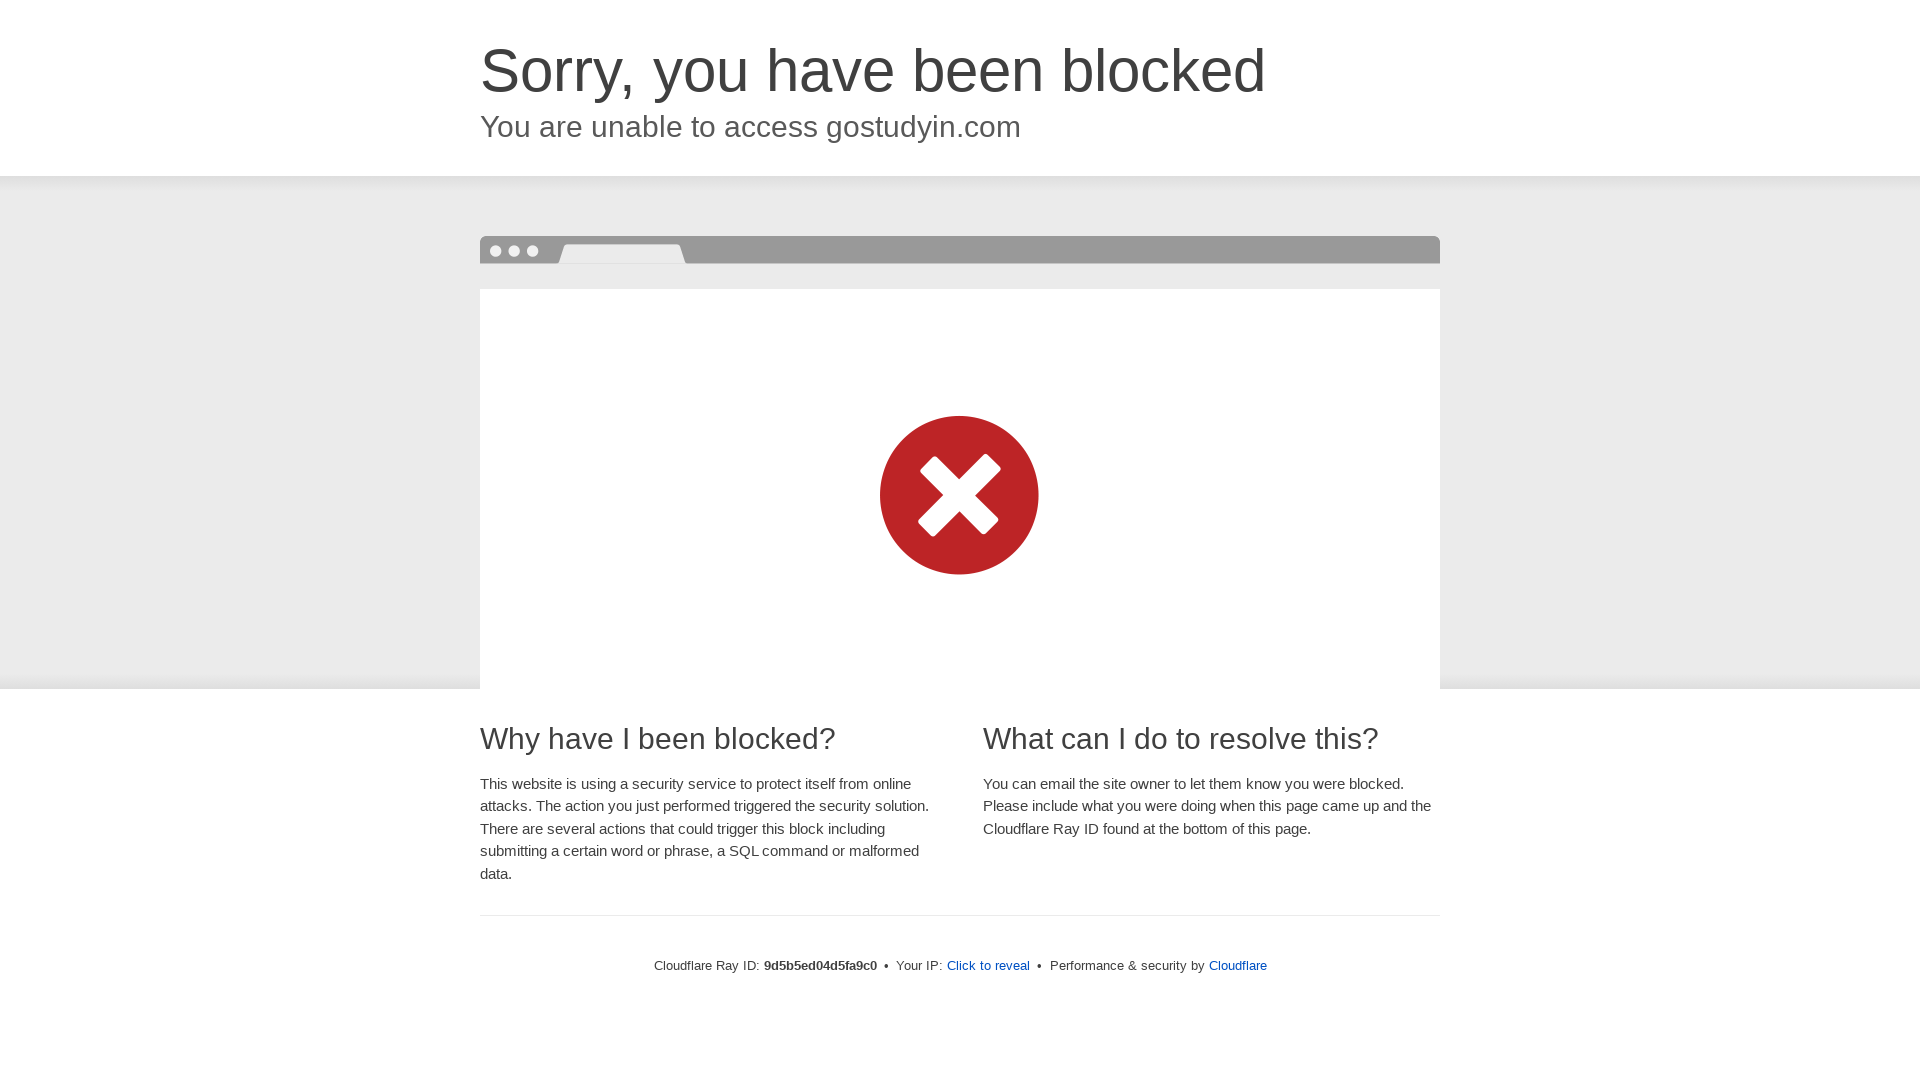

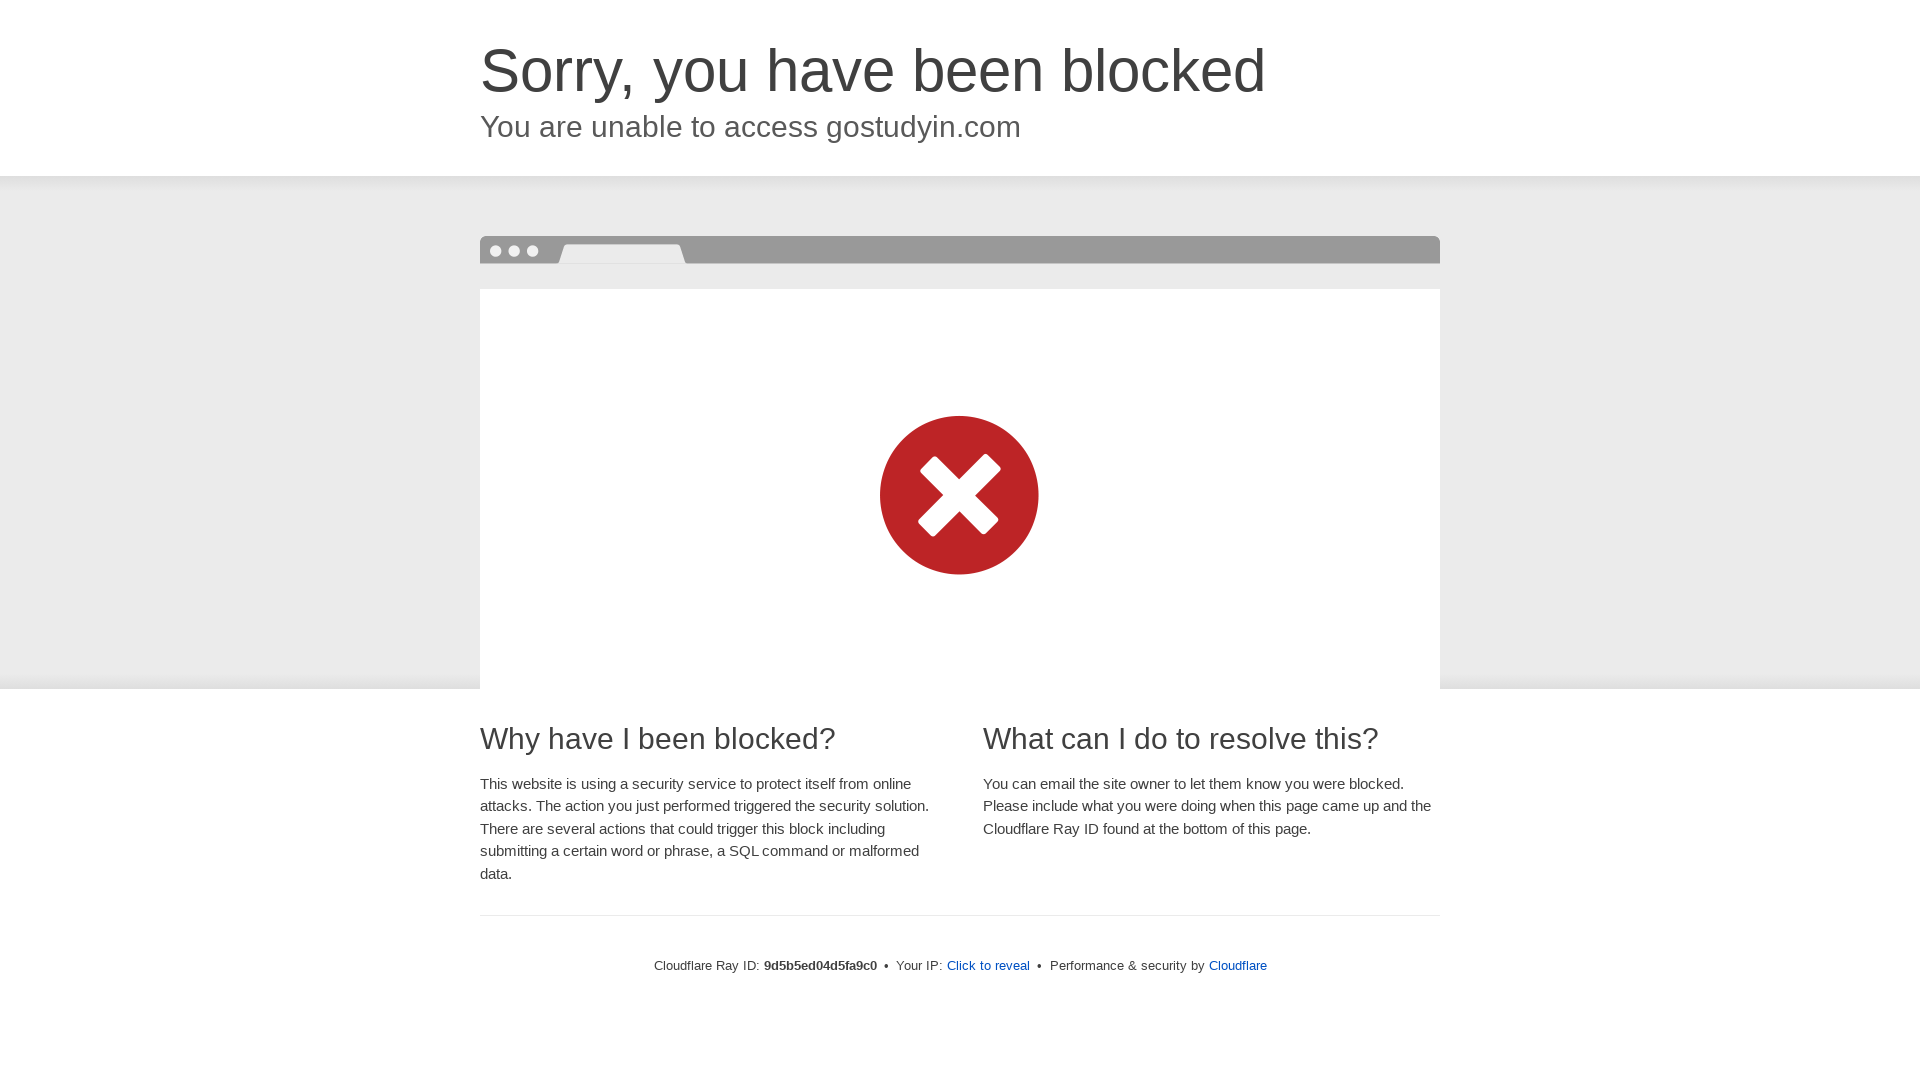